Tests JavaScript prompt alert functionality by clicking the prompt button, entering text into the alert, accepting it, and verifying the result message displays the entered text.

Starting URL: https://the-internet.herokuapp.com/javascript_alerts

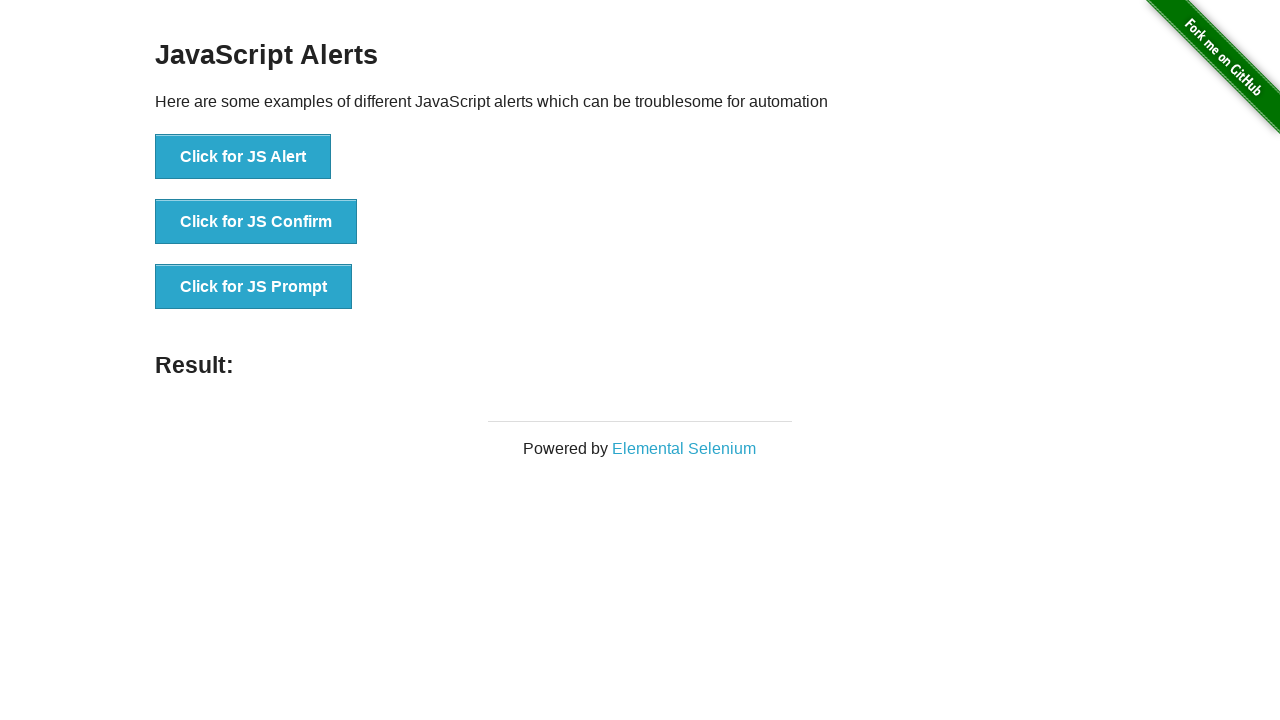

Clicked the JS Prompt button at (254, 287) on //button[@onclick="jsPrompt()"]
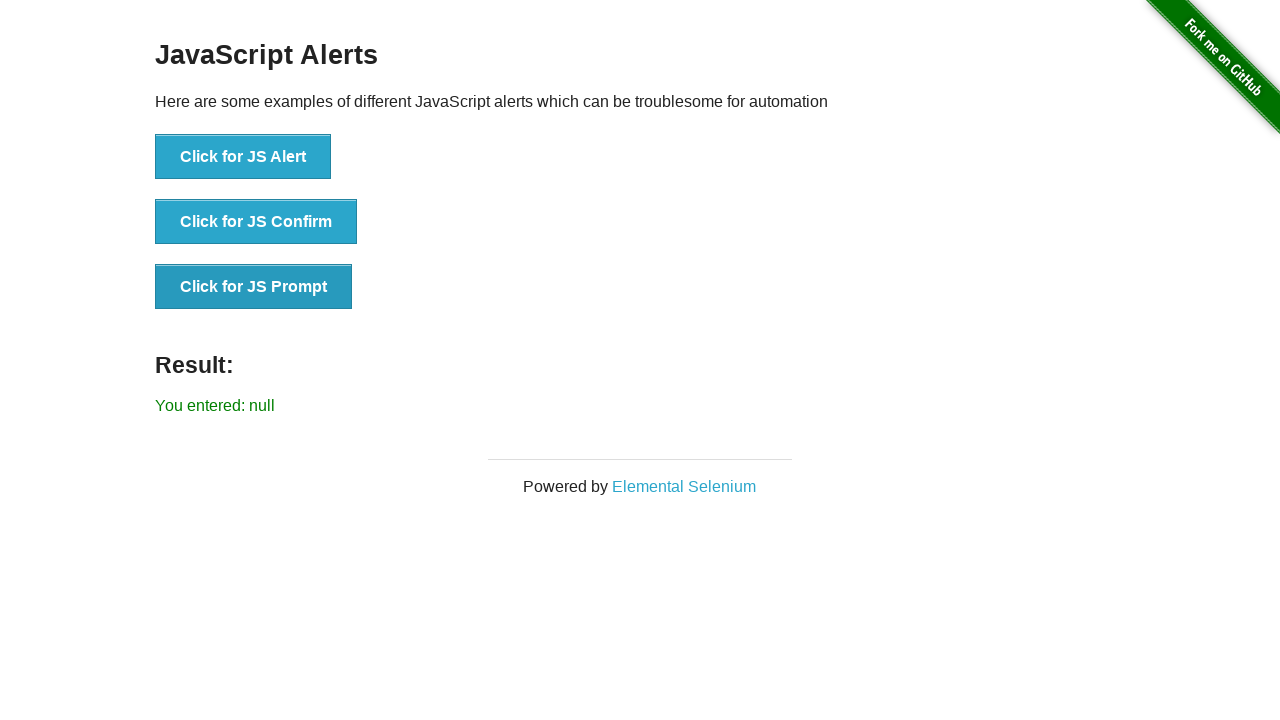

Registered dialog event handler
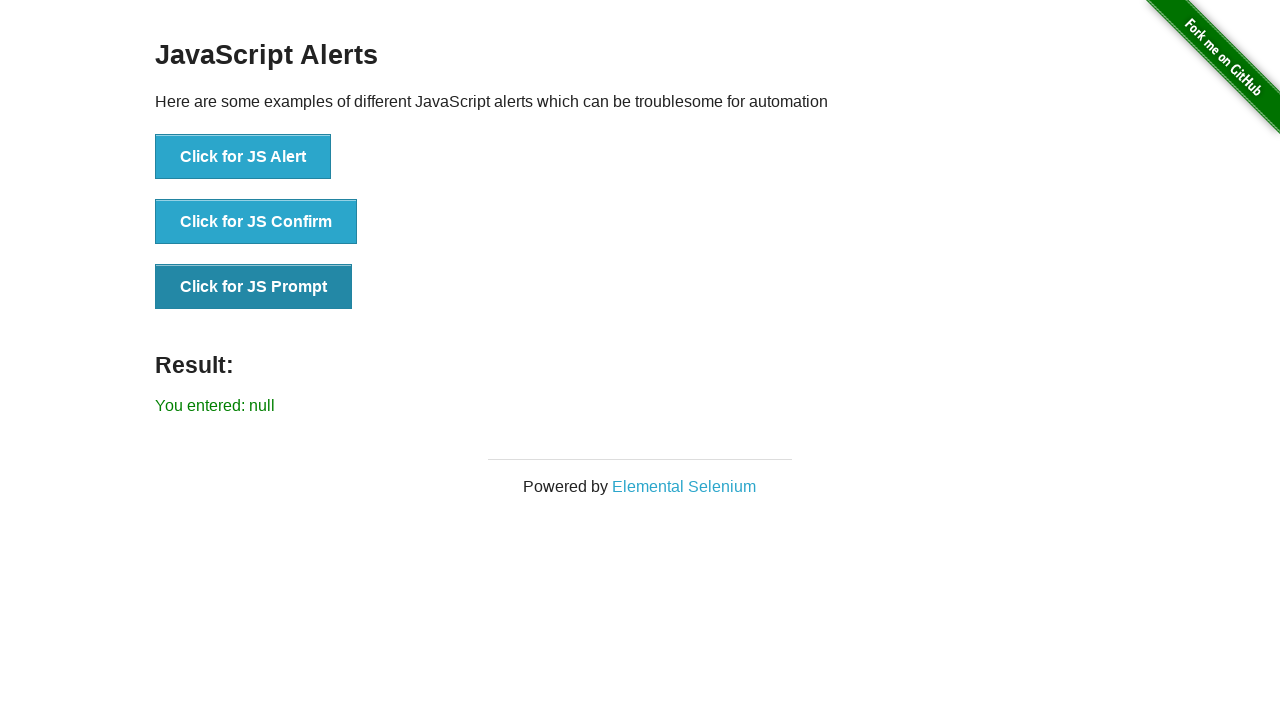

Removed previous dialog listener
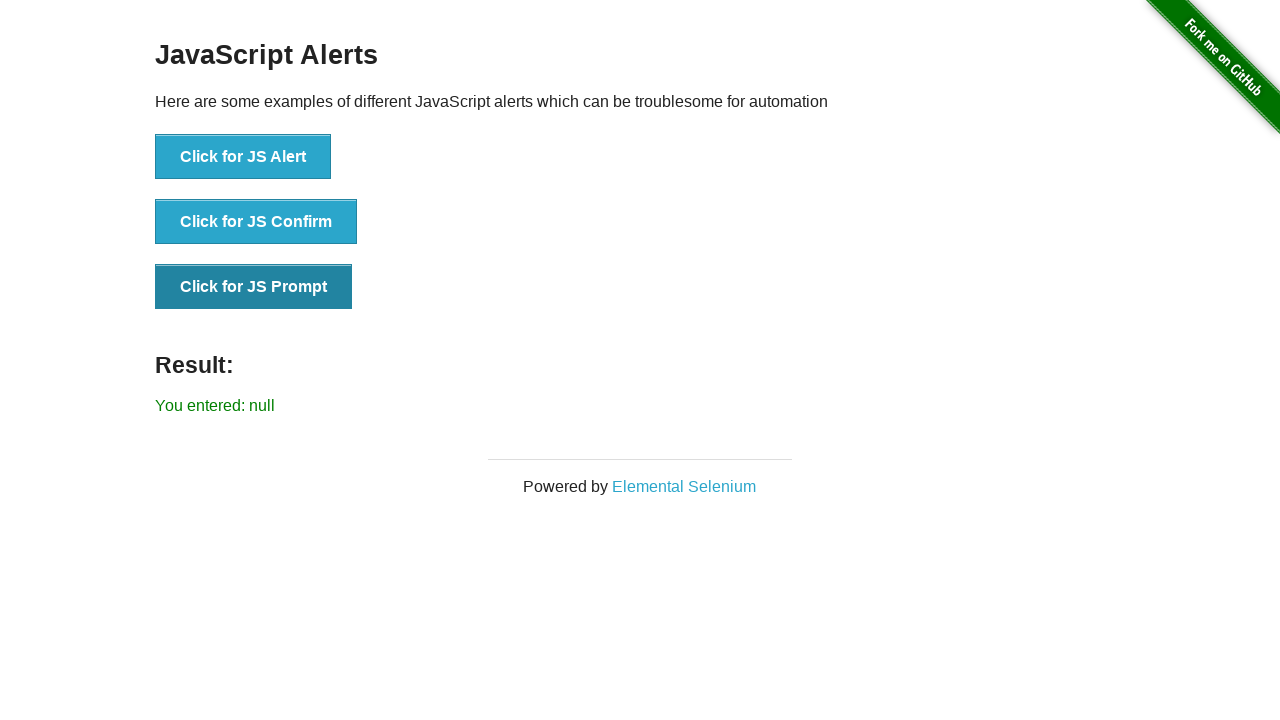

Registered one-time dialog handler to accept prompt with text 'vishal'
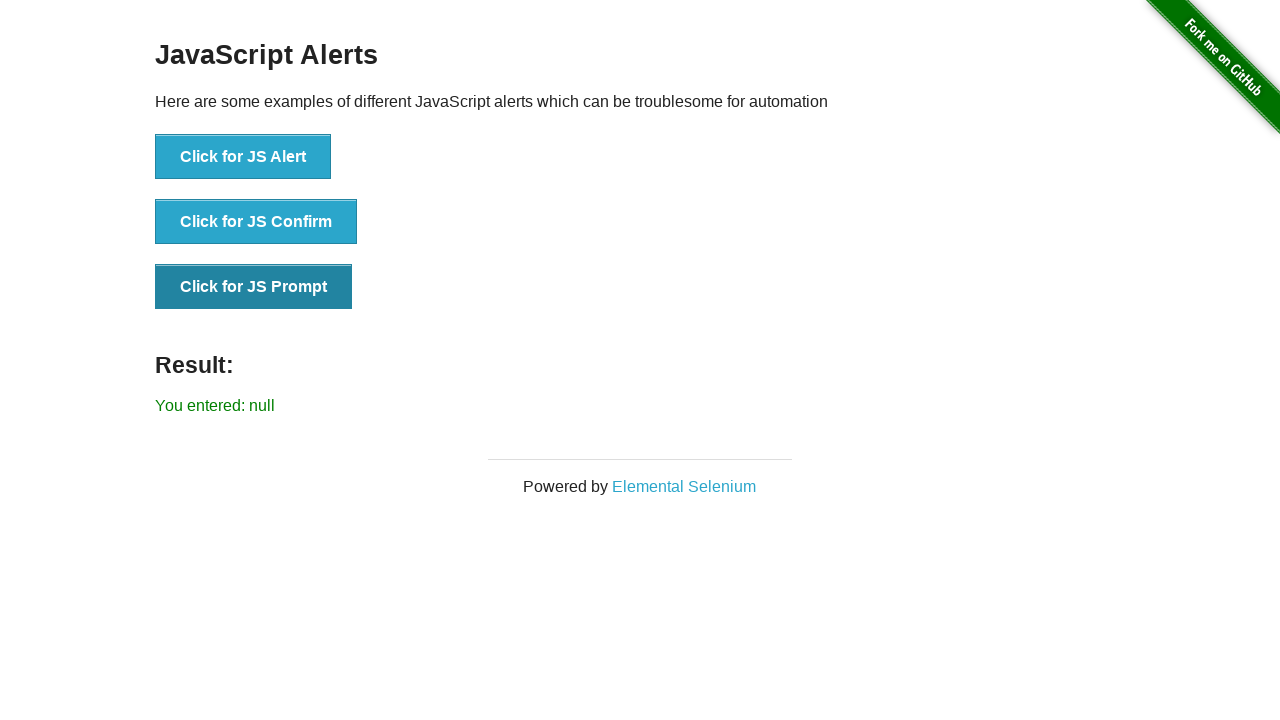

Clicked the JS Prompt button to trigger the dialog at (254, 287) on //button[@onclick="jsPrompt()"]
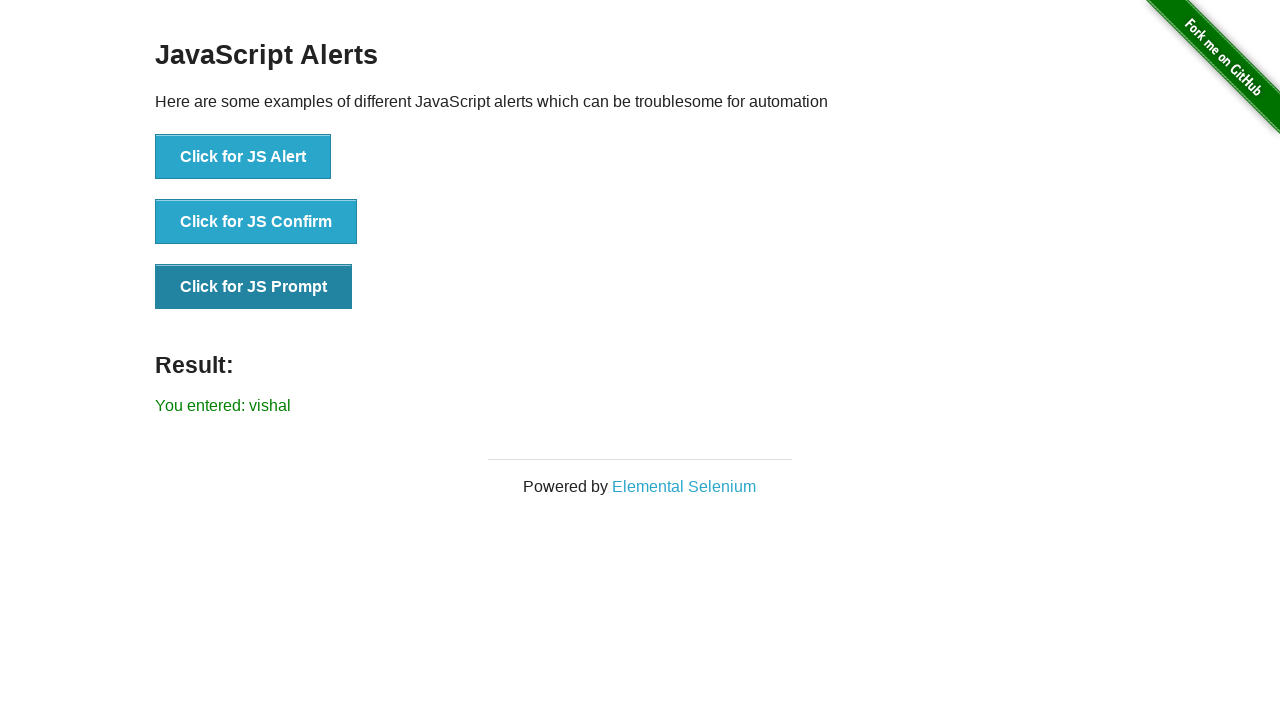

Waited for result message to appear
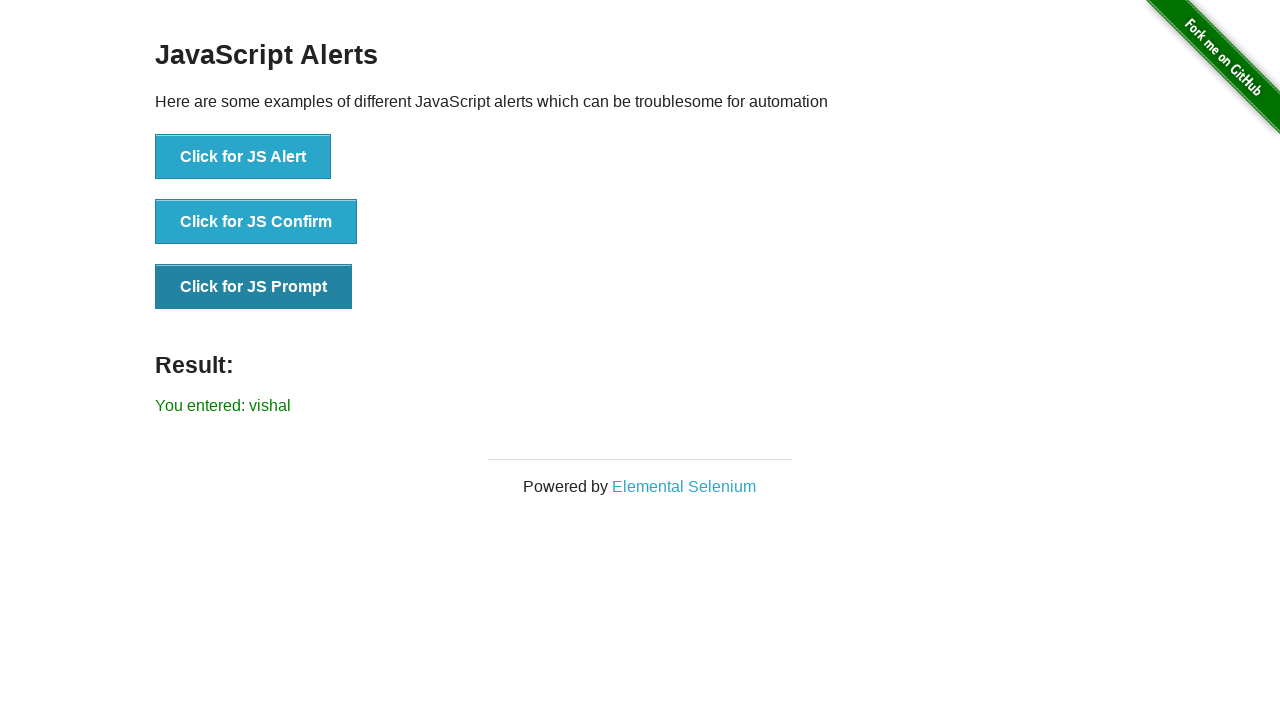

Retrieved result text: 'You entered: vishal'
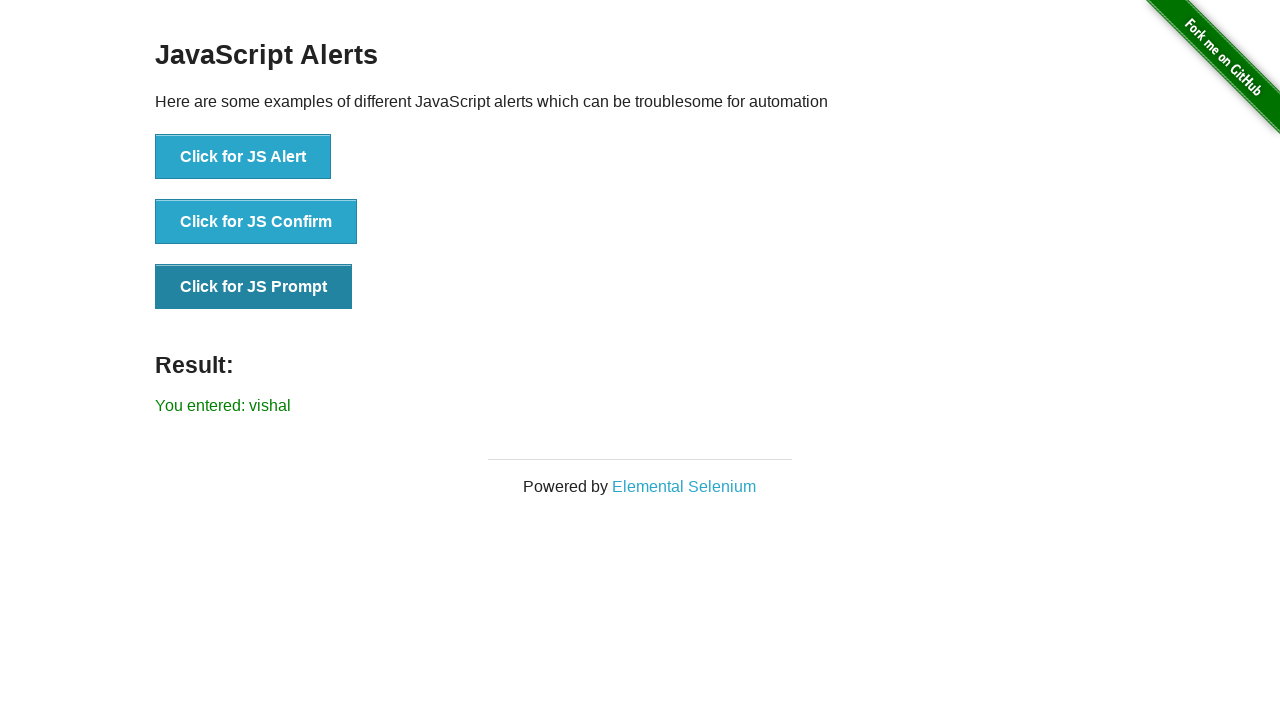

Verified result text matches expected value 'You entered: vishal'
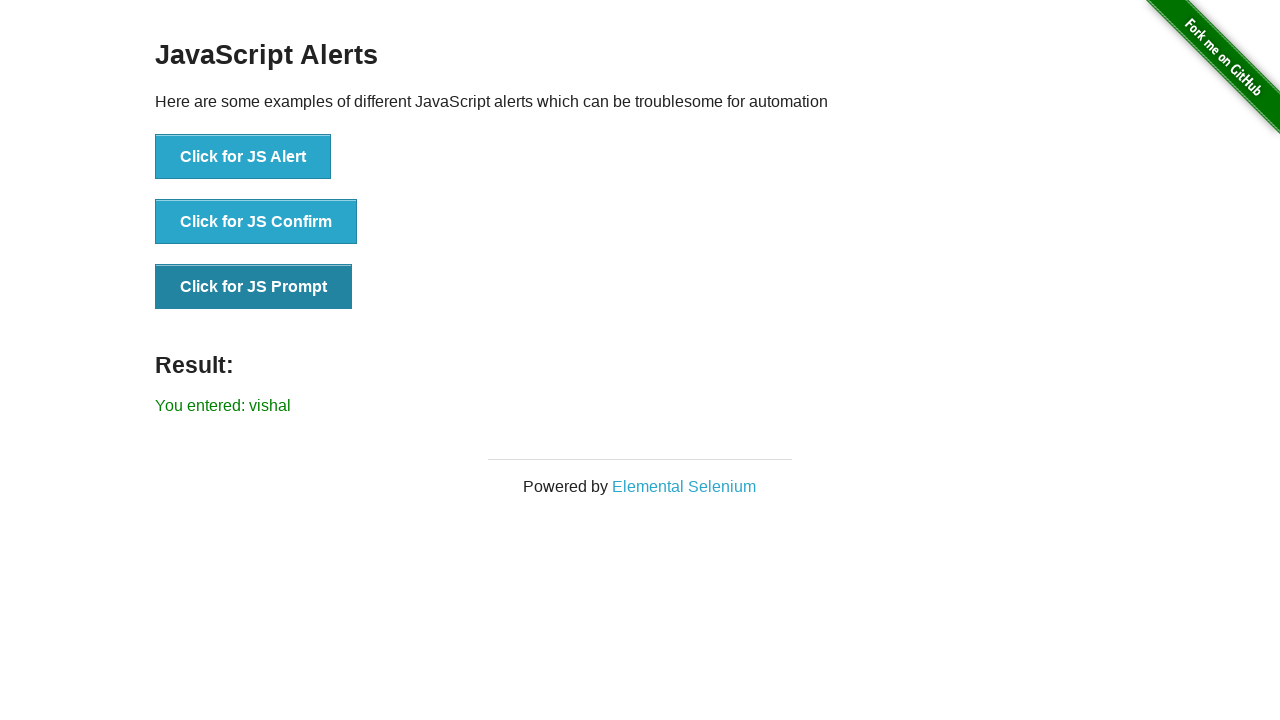

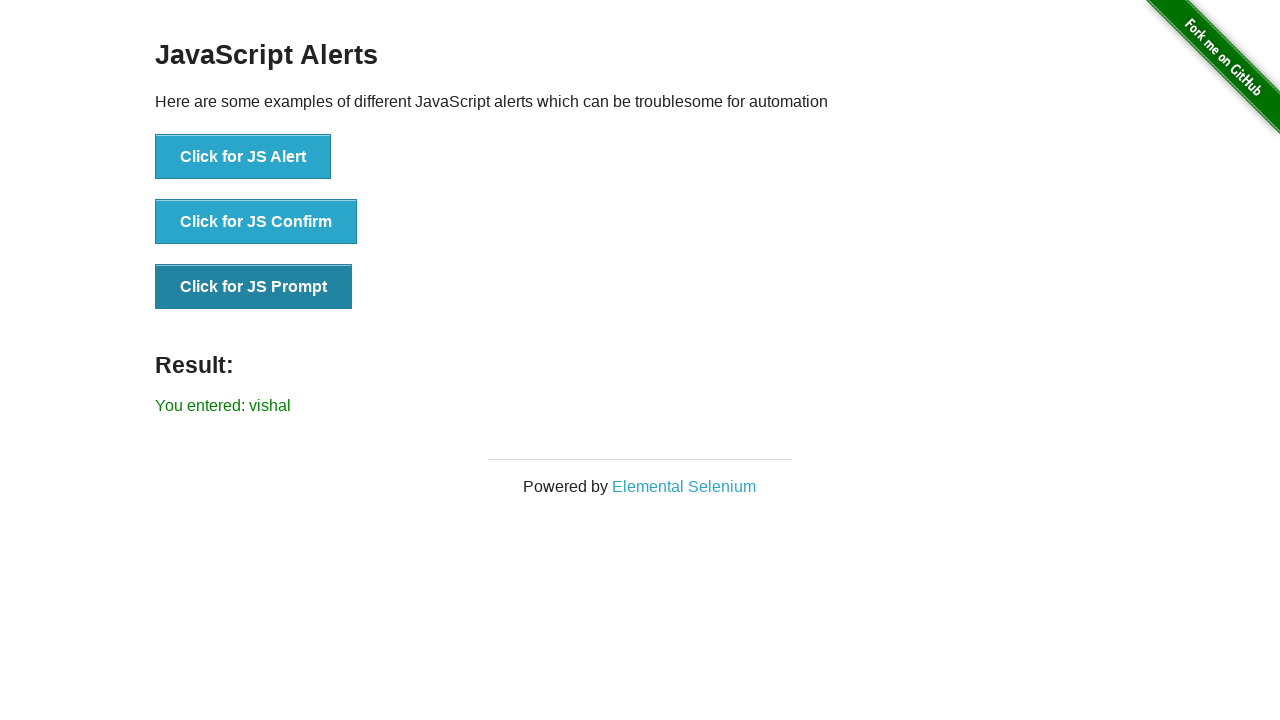